Tests Angular dropdown component by selecting different game options and verifying the selection

Starting URL: https://ej2.syncfusion.com/angular/demos/?_ga=2.262049992.437420821.1575083417-524628264.1575083417#/material/drop-down-list/data-binding

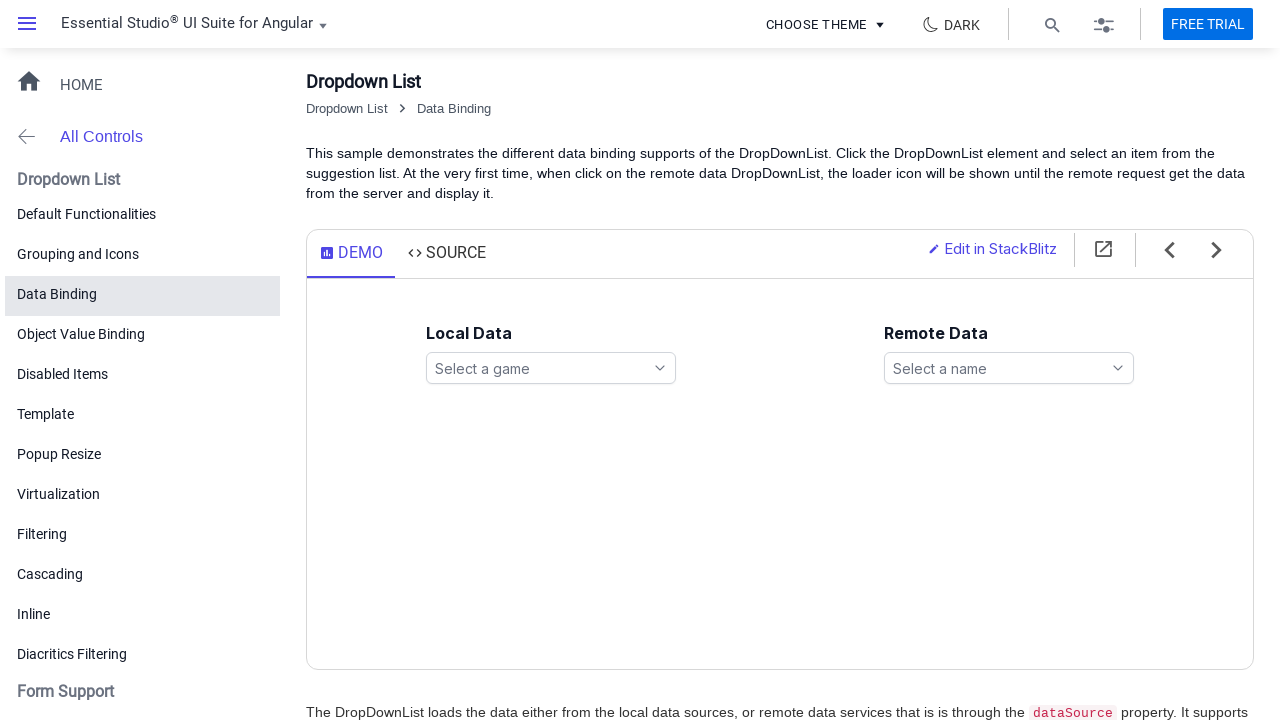

Clicked on games dropdown to open it at (660, 368) on xpath=//ejs-dropdownlist[@id='games']//span[contains(@class,'e-search-icon')]
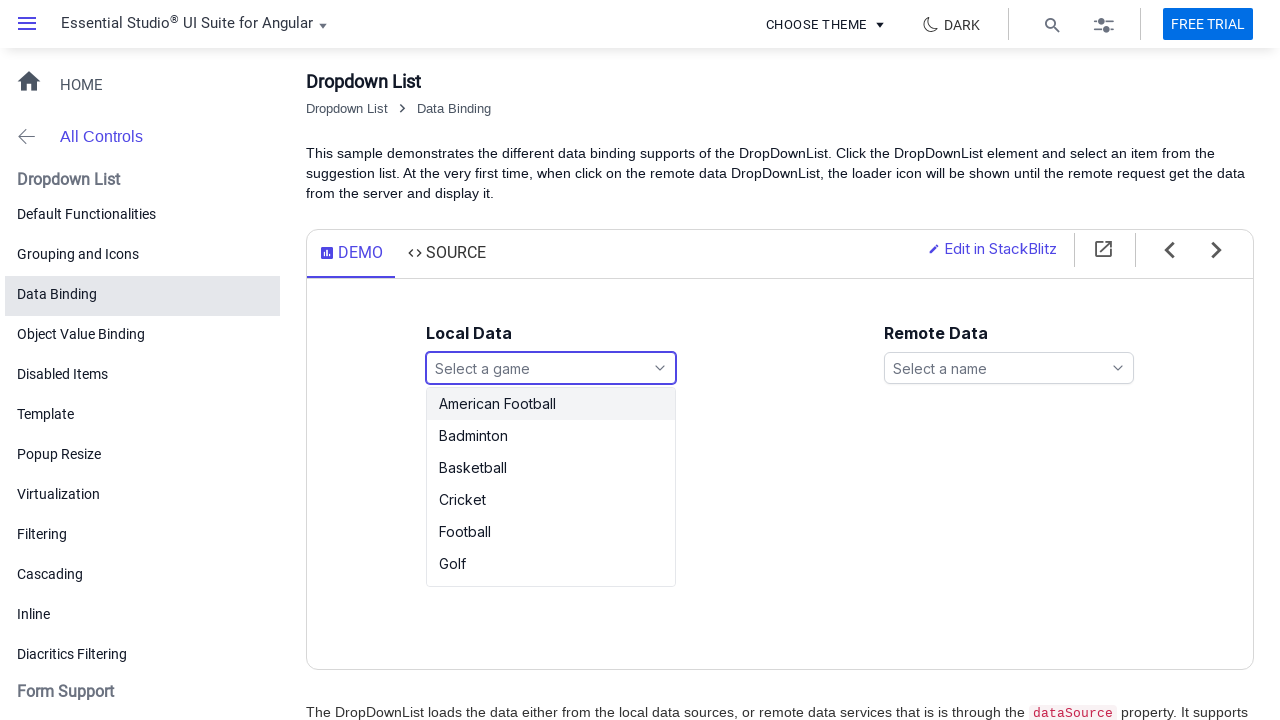

Waited for dropdown options to load
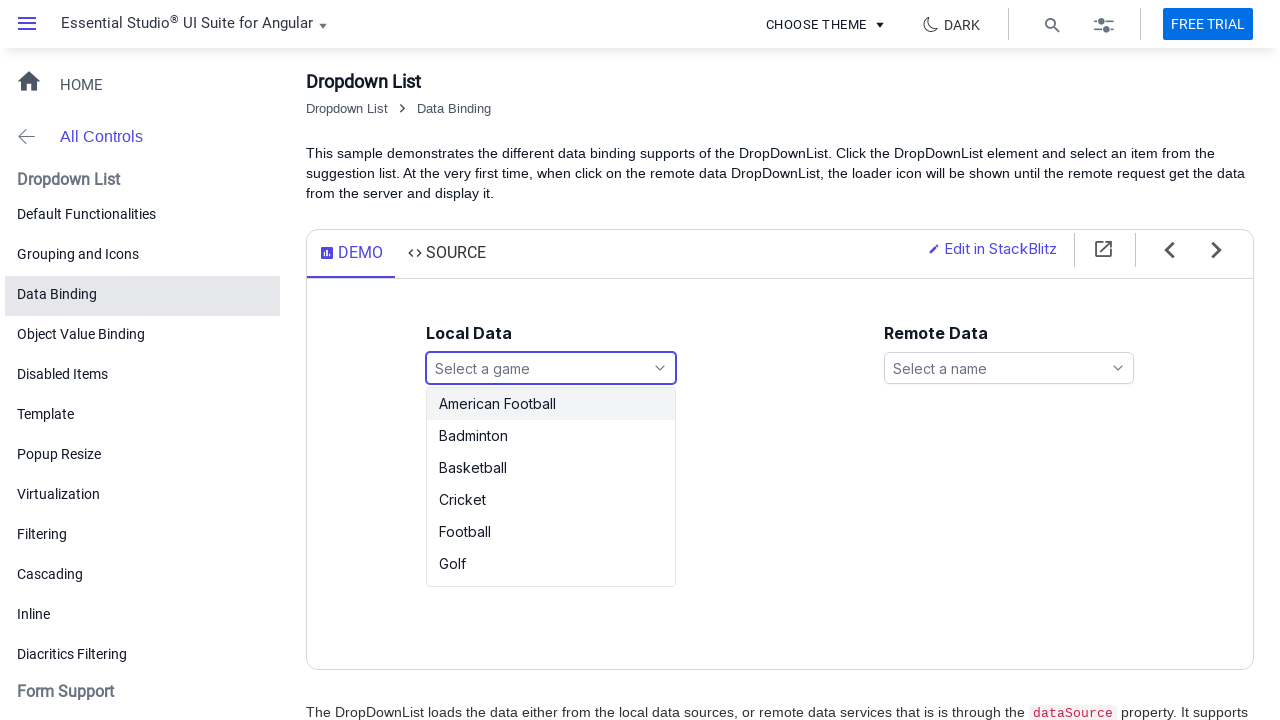

Selected Hockey from dropdown options at (551, 570) on xpath=//ul[@id='games_options']//li[text()='Hockey']
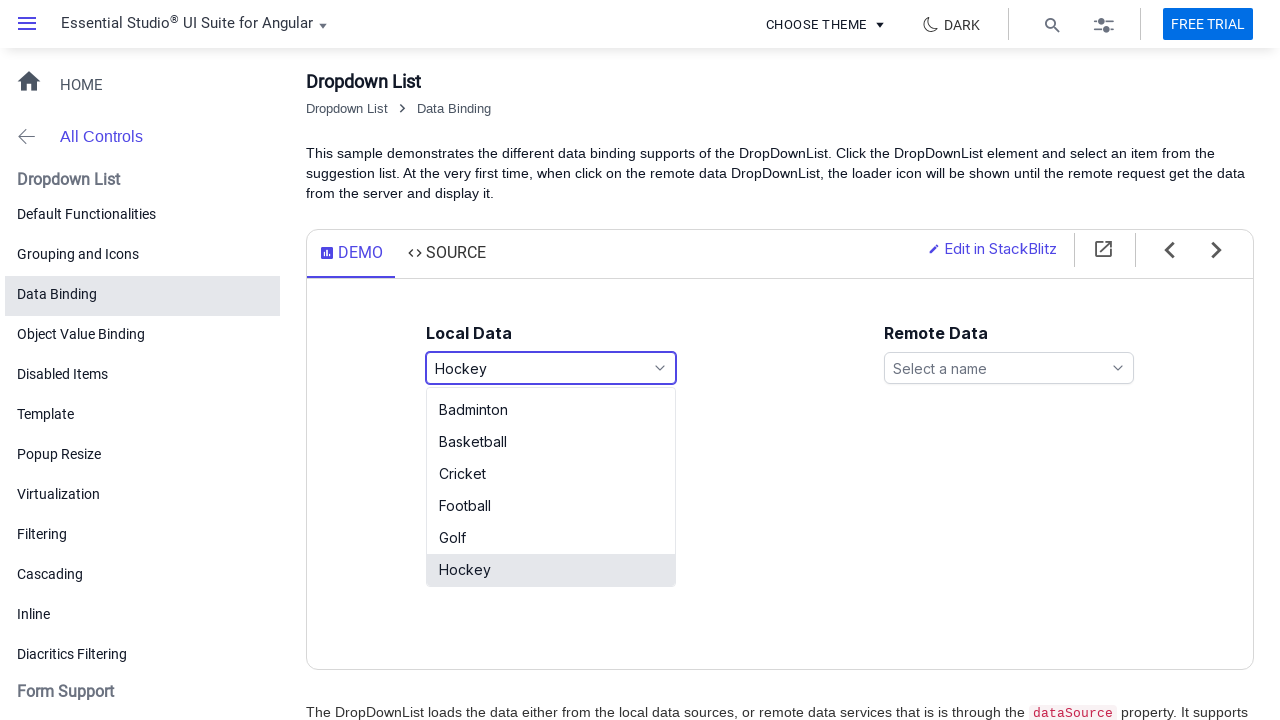

Retrieved selected game option text
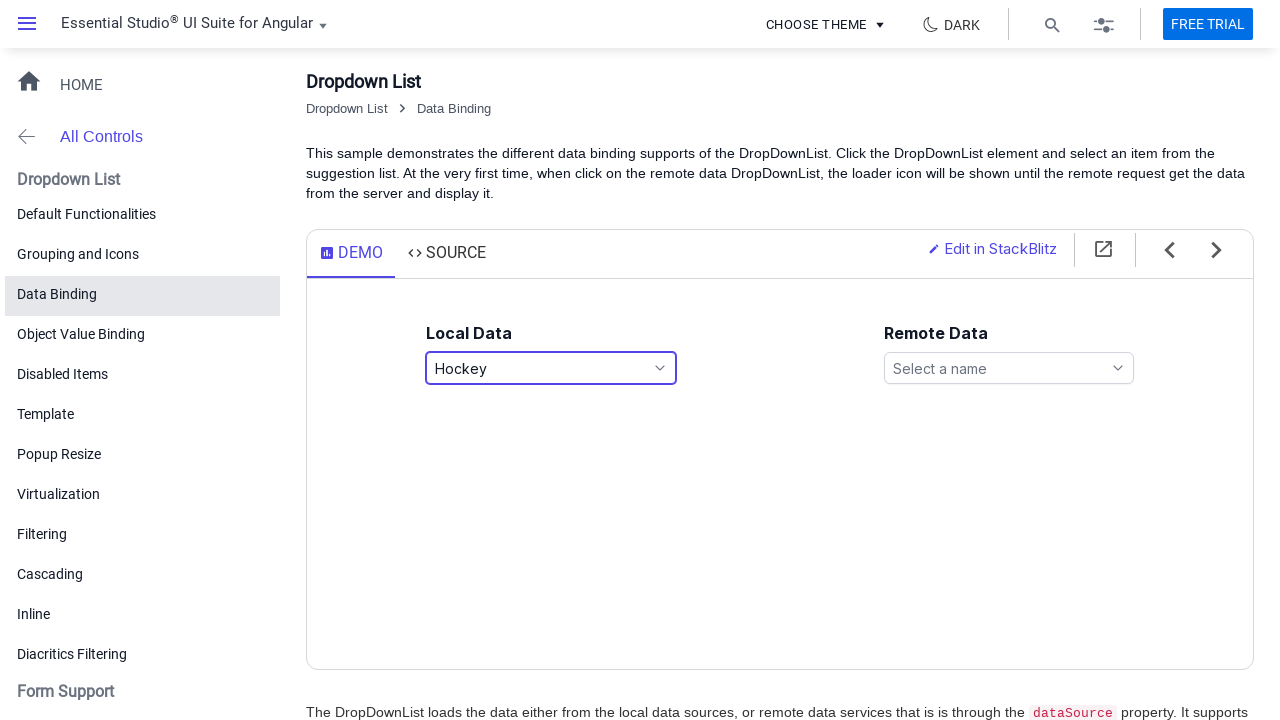

Verified that Hockey is selected
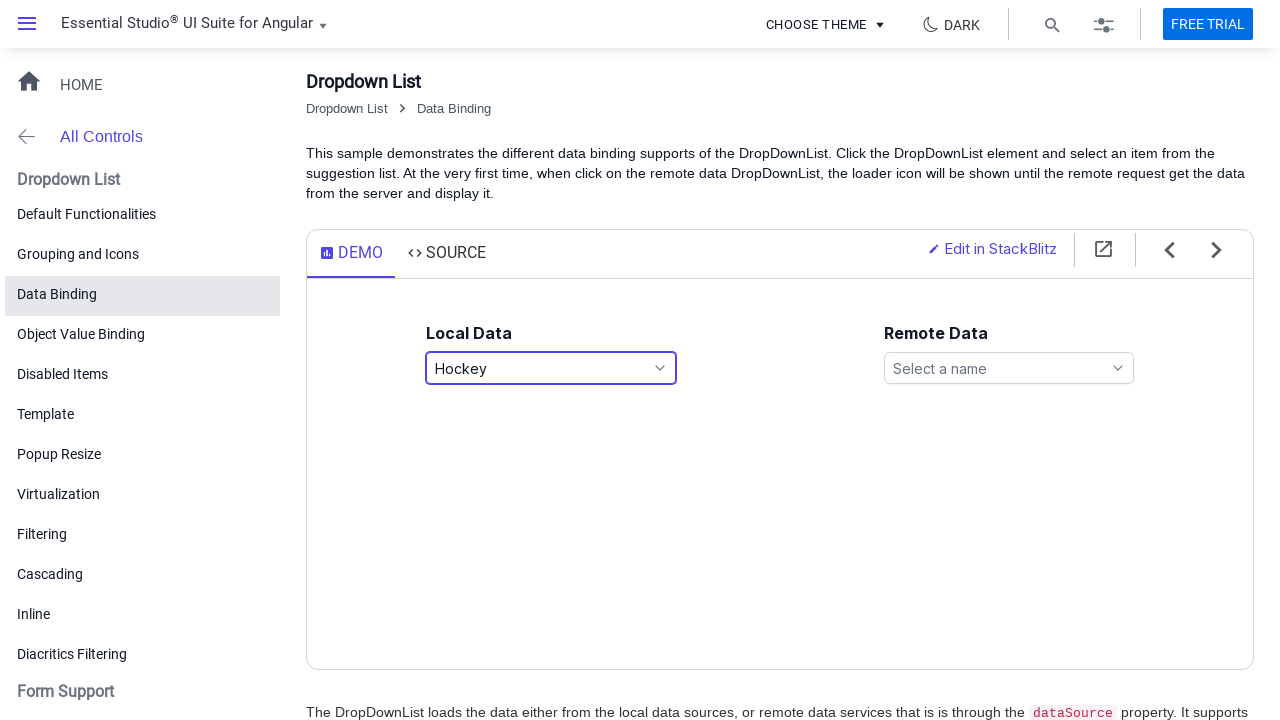

Clicked on games dropdown to open it for Basketball selection at (660, 368) on xpath=//ejs-dropdownlist[@id='games']//span[contains(@class,'e-search-icon')]
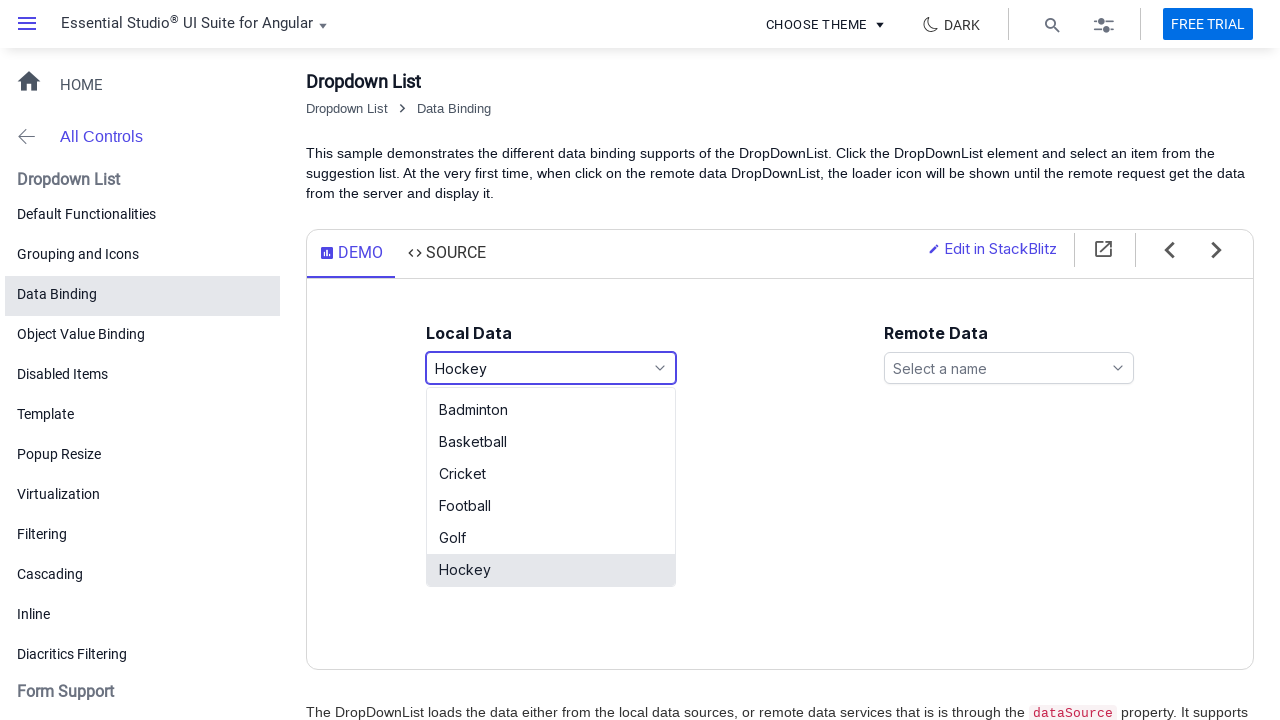

Waited for dropdown options to load
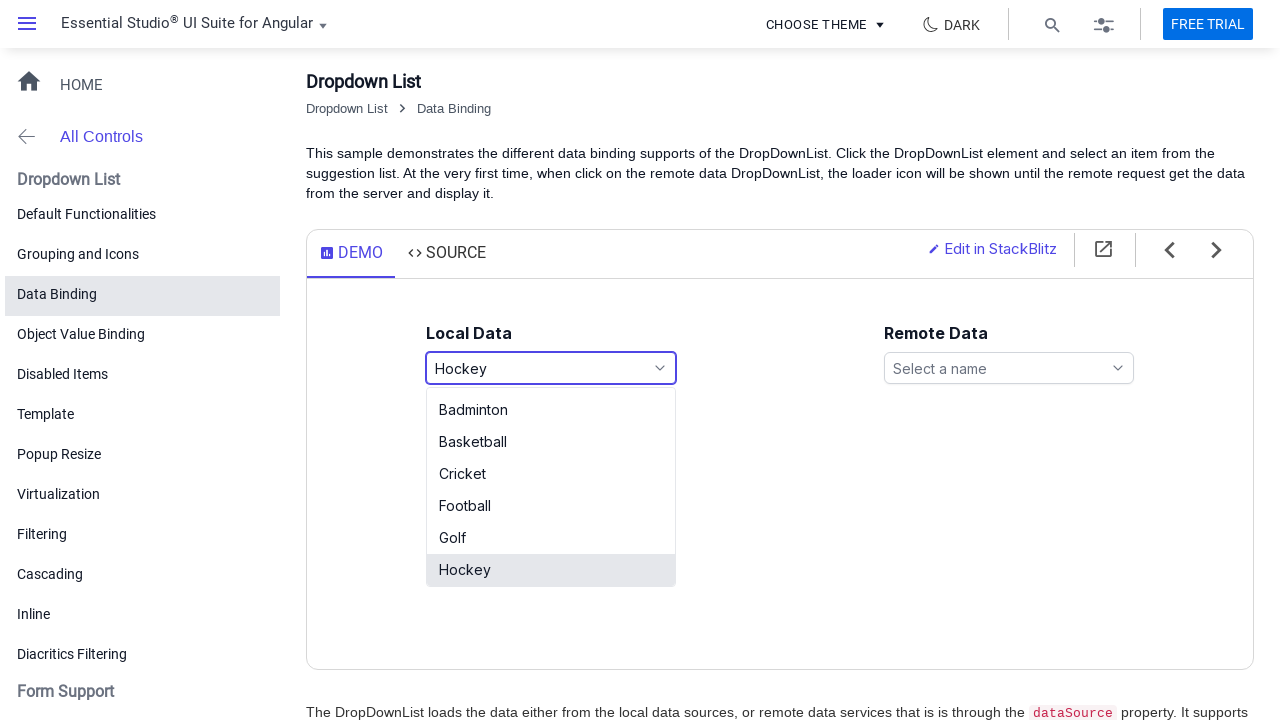

Selected Basketball from dropdown options at (551, 442) on xpath=//ul[@id='games_options']//li[text()='Basketball']
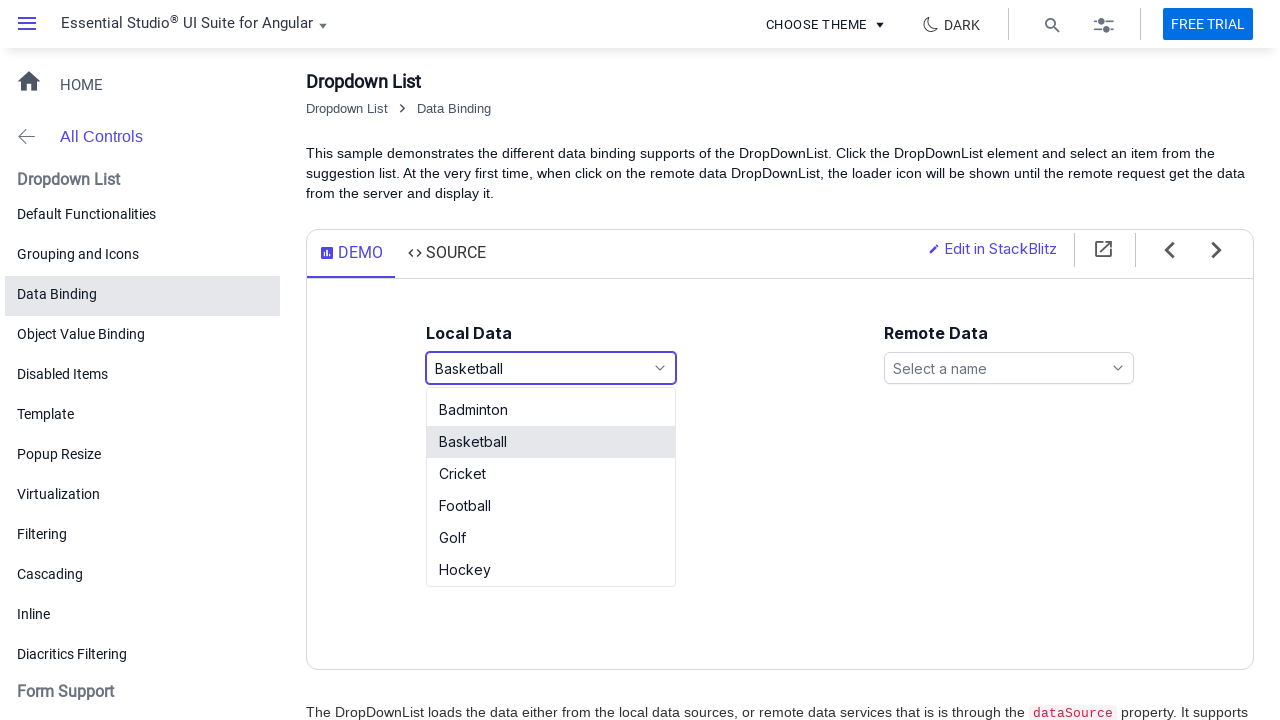

Clicked on games dropdown to open it for Tennis selection at (660, 368) on xpath=//ejs-dropdownlist[@id='games']//span[contains(@class,'e-search-icon')]
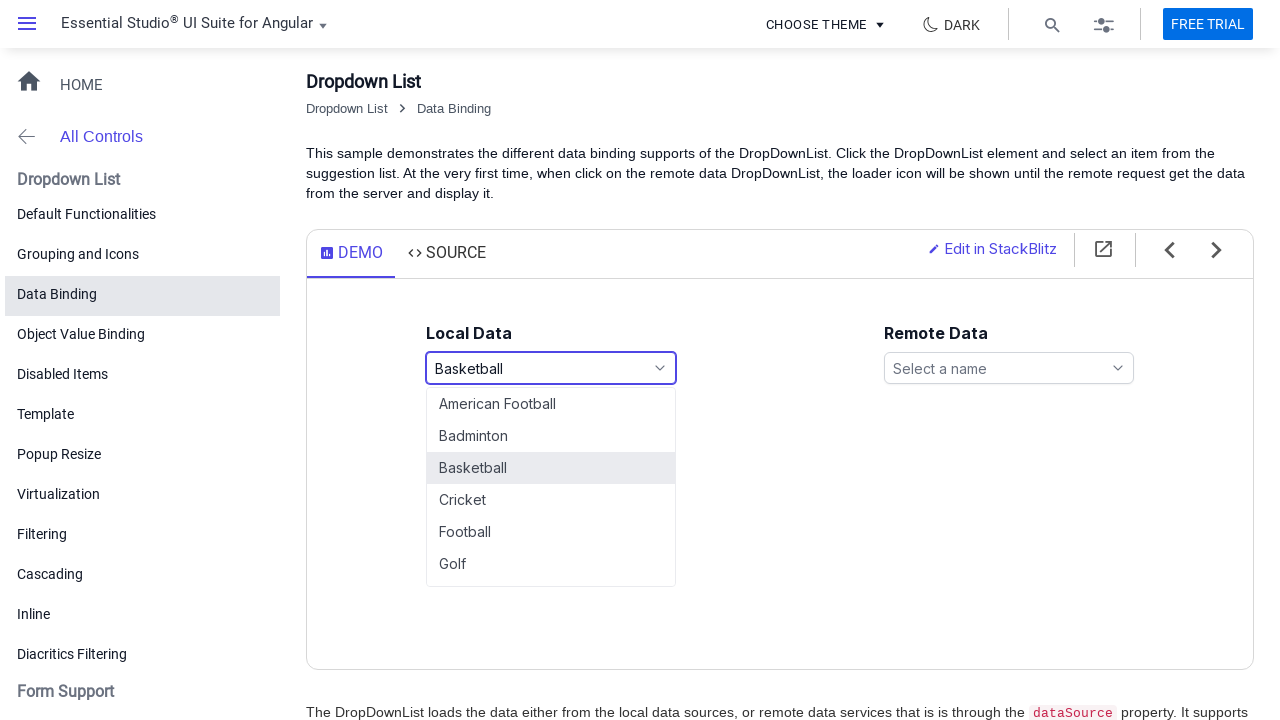

Waited for dropdown options to load
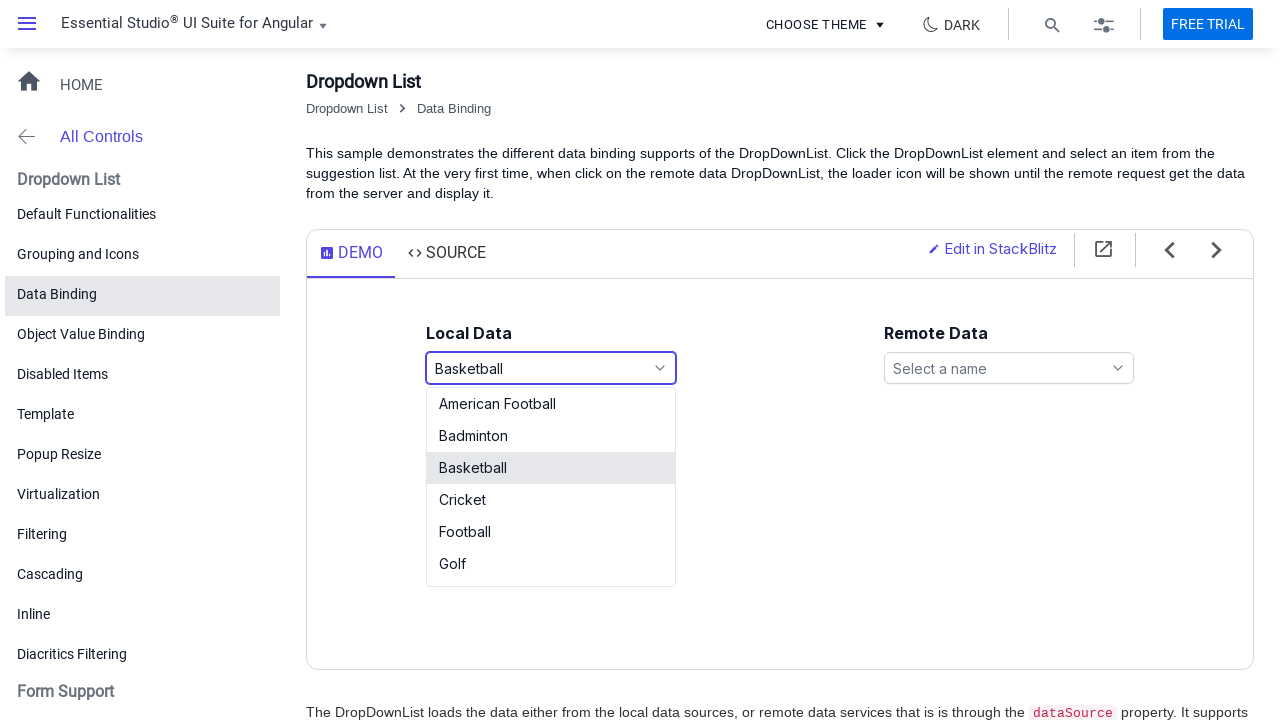

Selected Tennis from dropdown options at (551, 570) on xpath=//ul[@id='games_options']//li[text()='Tennis']
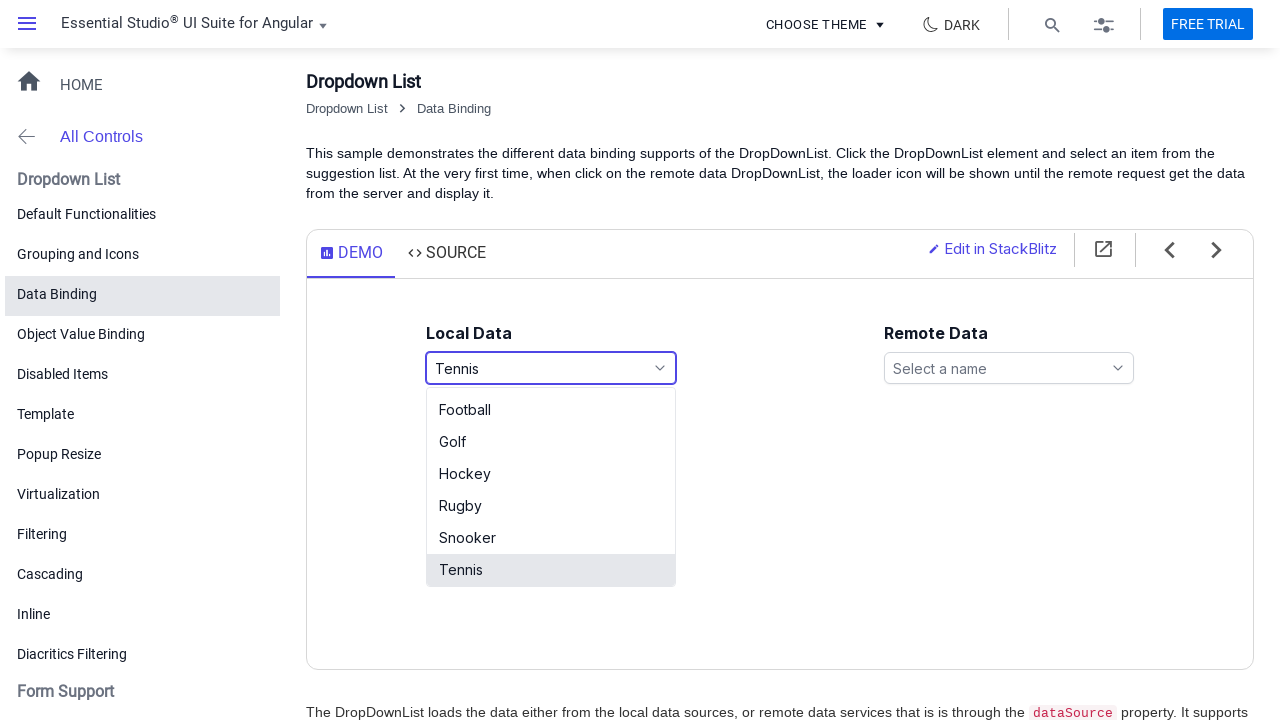

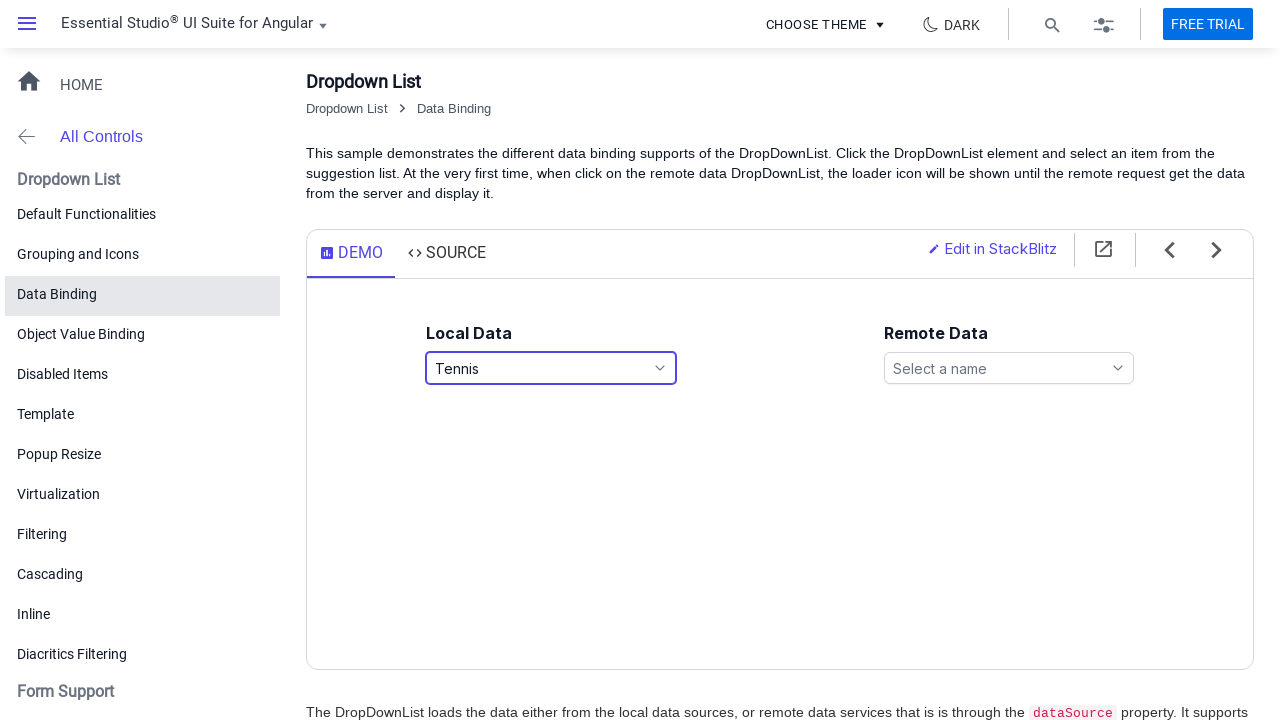